Navigates to the Time and Date world clock page and waits for the page to load, verifying the world clock table is displayed.

Starting URL: https://www.timeanddate.com/worldclock/

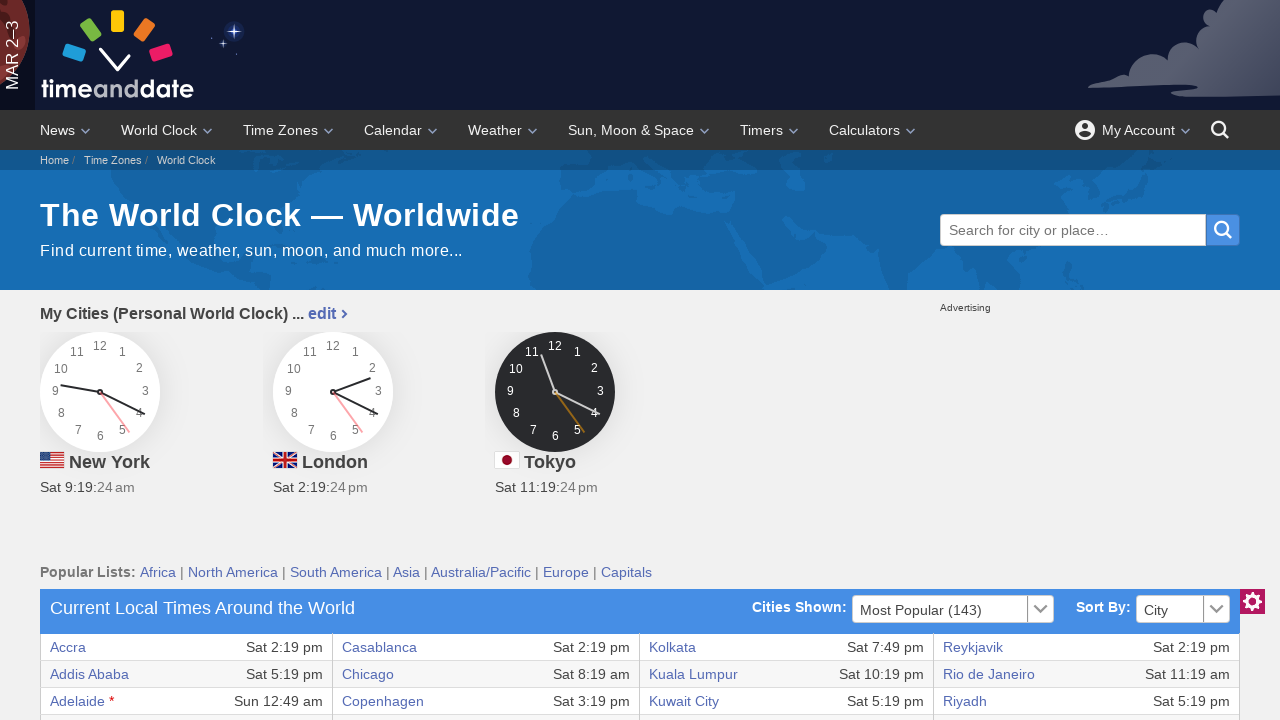

Navigated to Time and Date world clock page
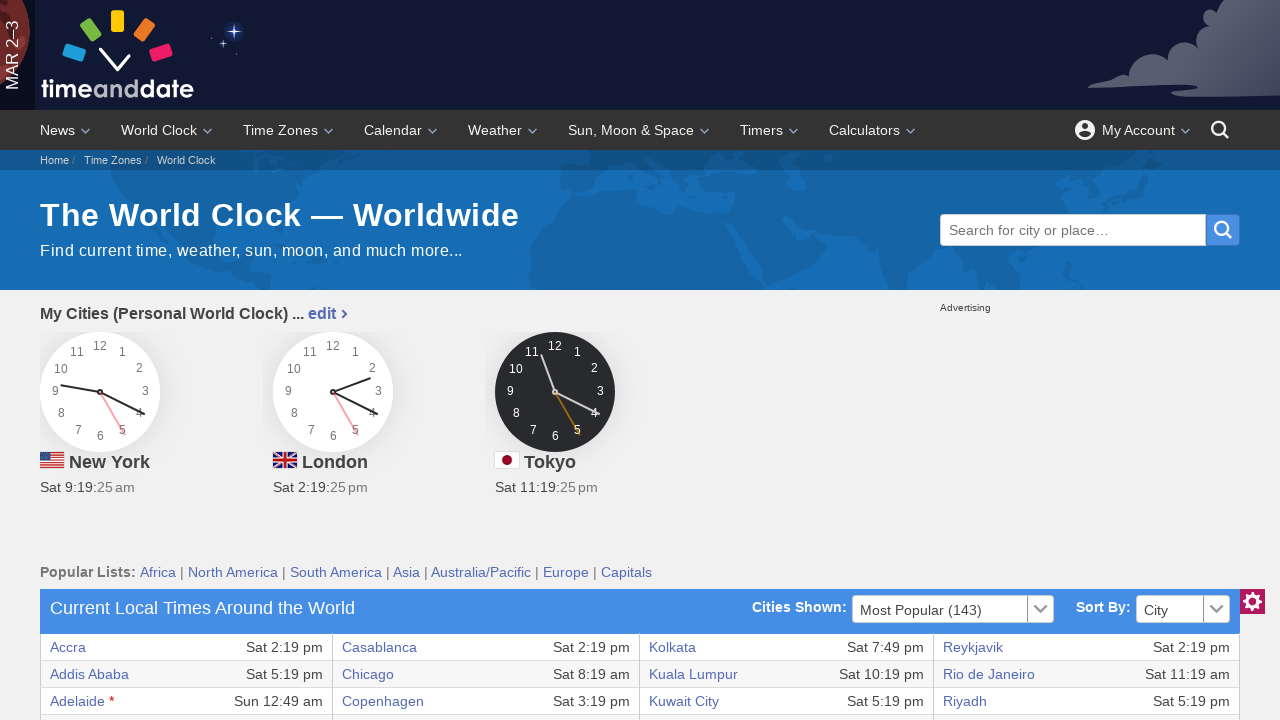

World clock table loaded and visible
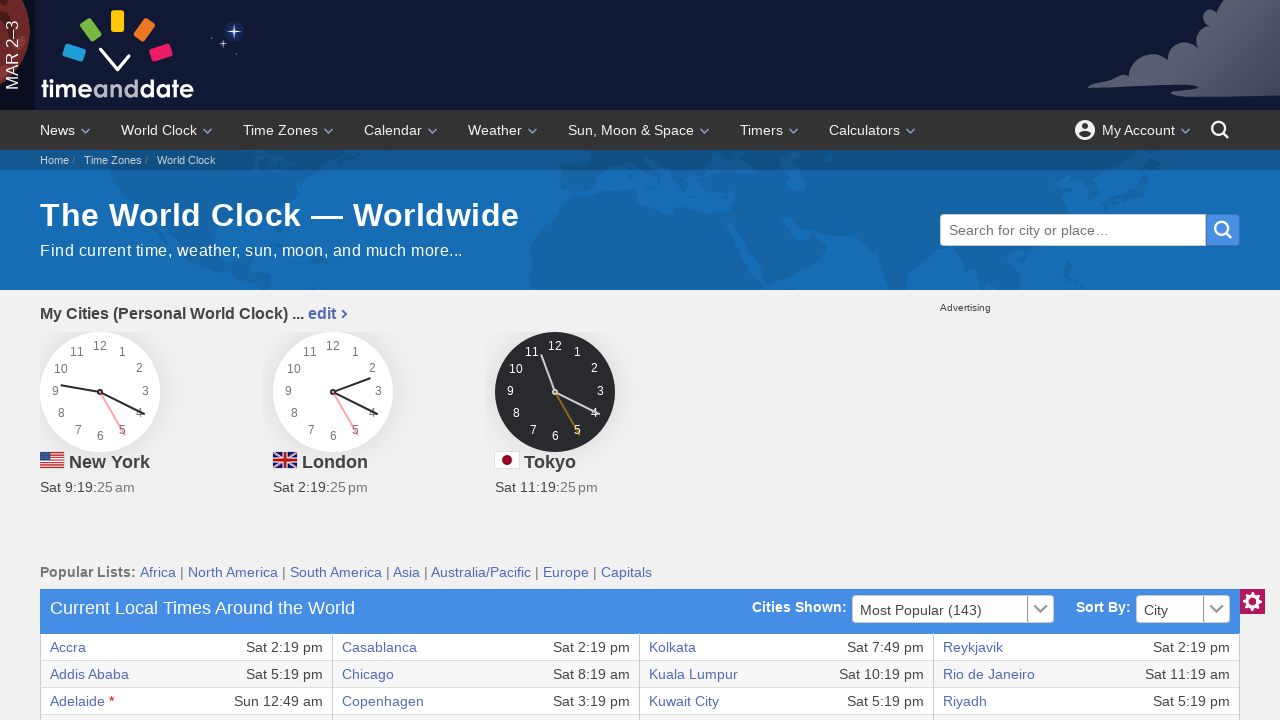

City link in world clock table verified
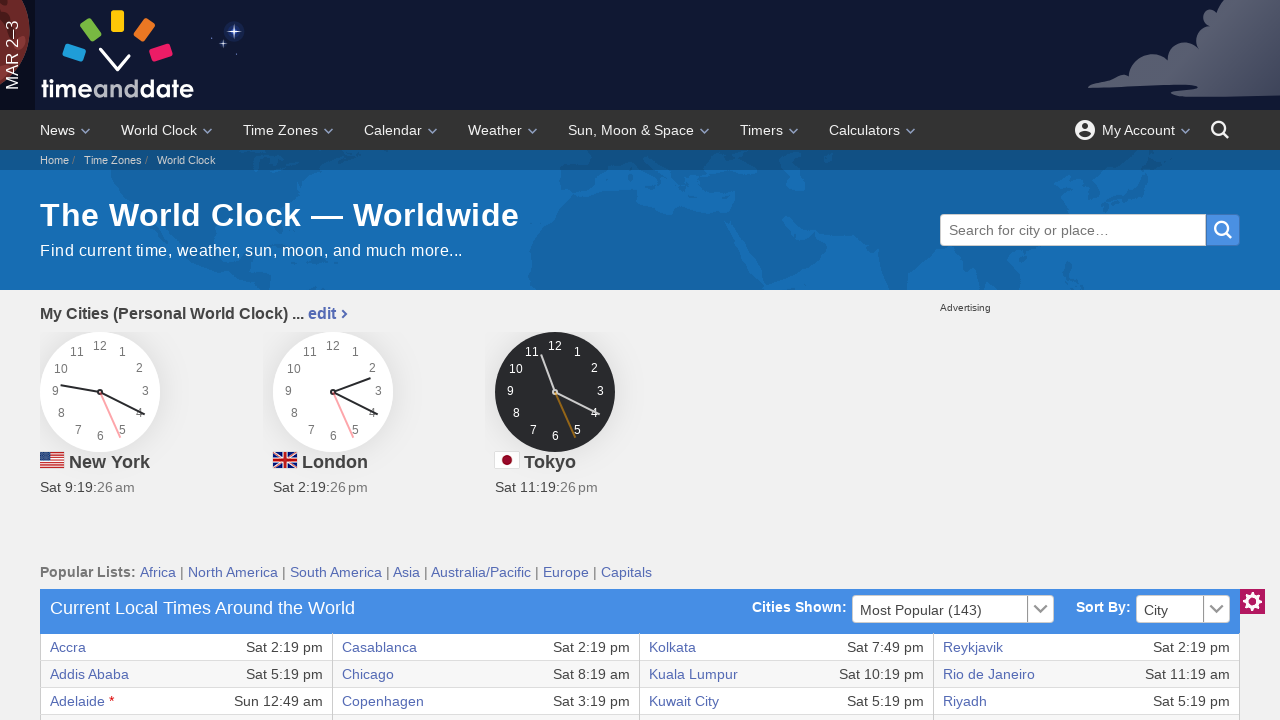

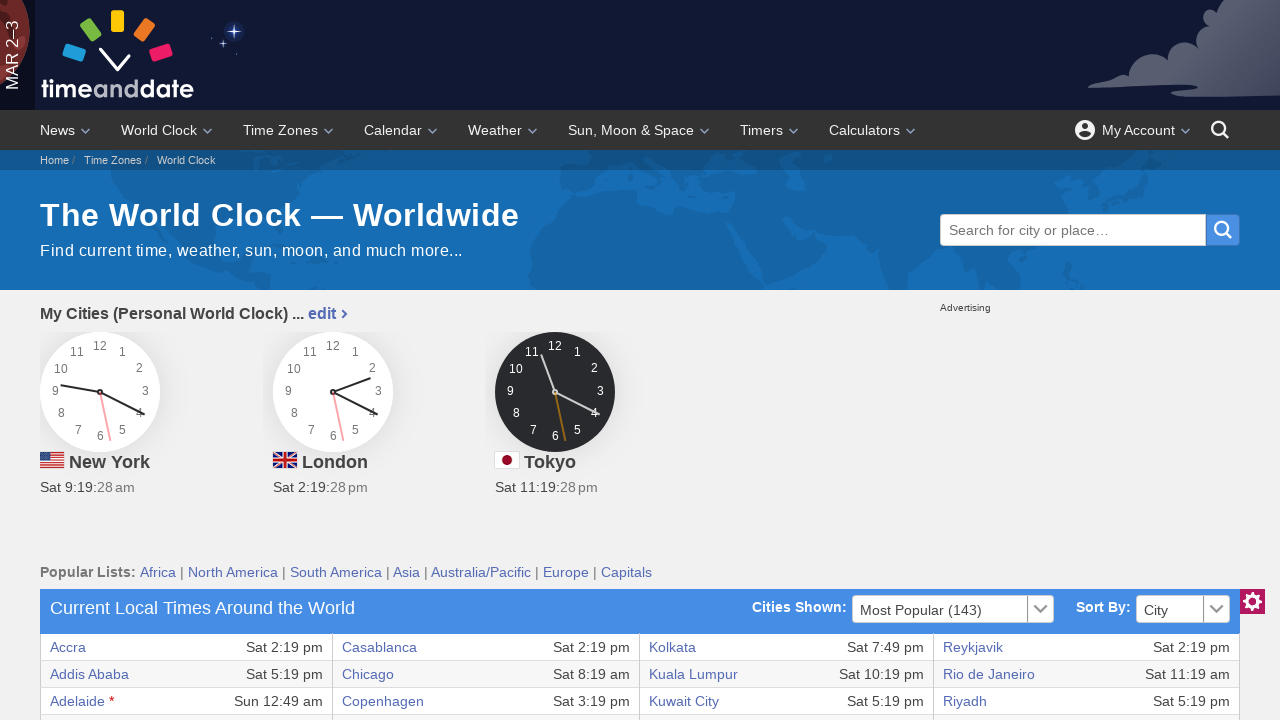